Tests that the default option in the State Selection dropdown is "Select a State" by navigating to the Dropdown page and checking the first selected option.

Starting URL: https://practice.cydeo.com

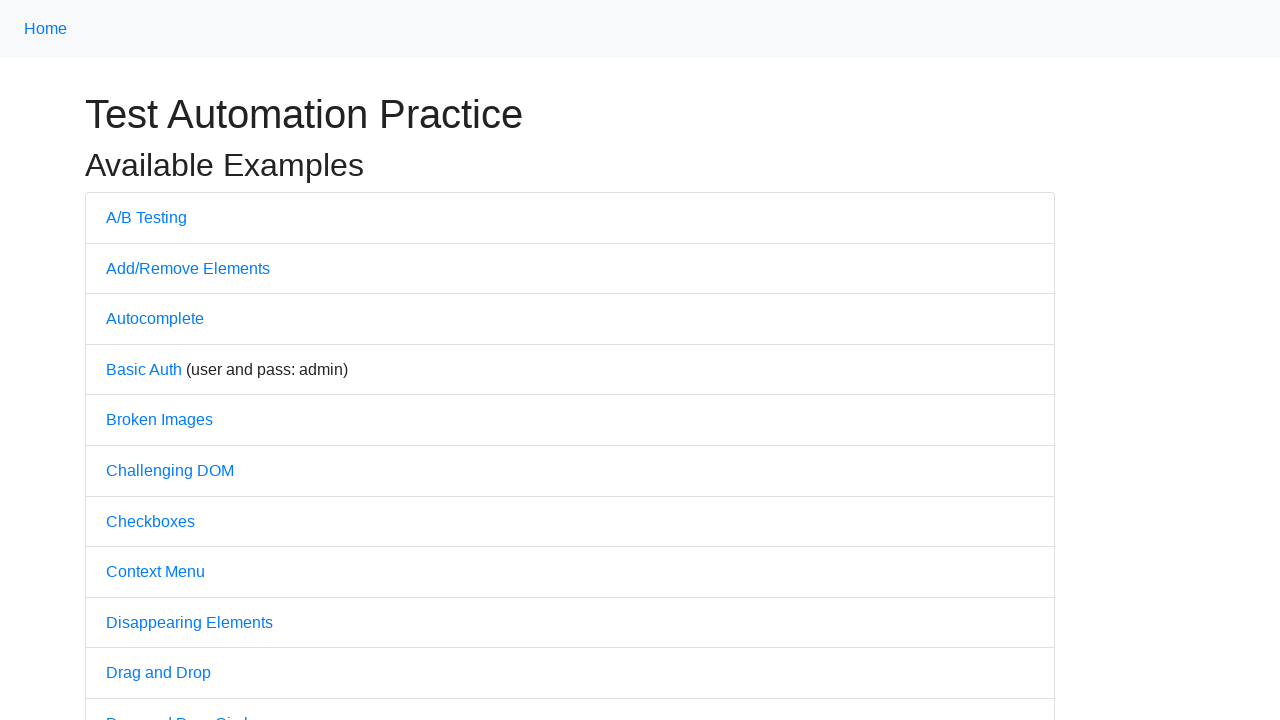

Navigated to practice.cydeo.com
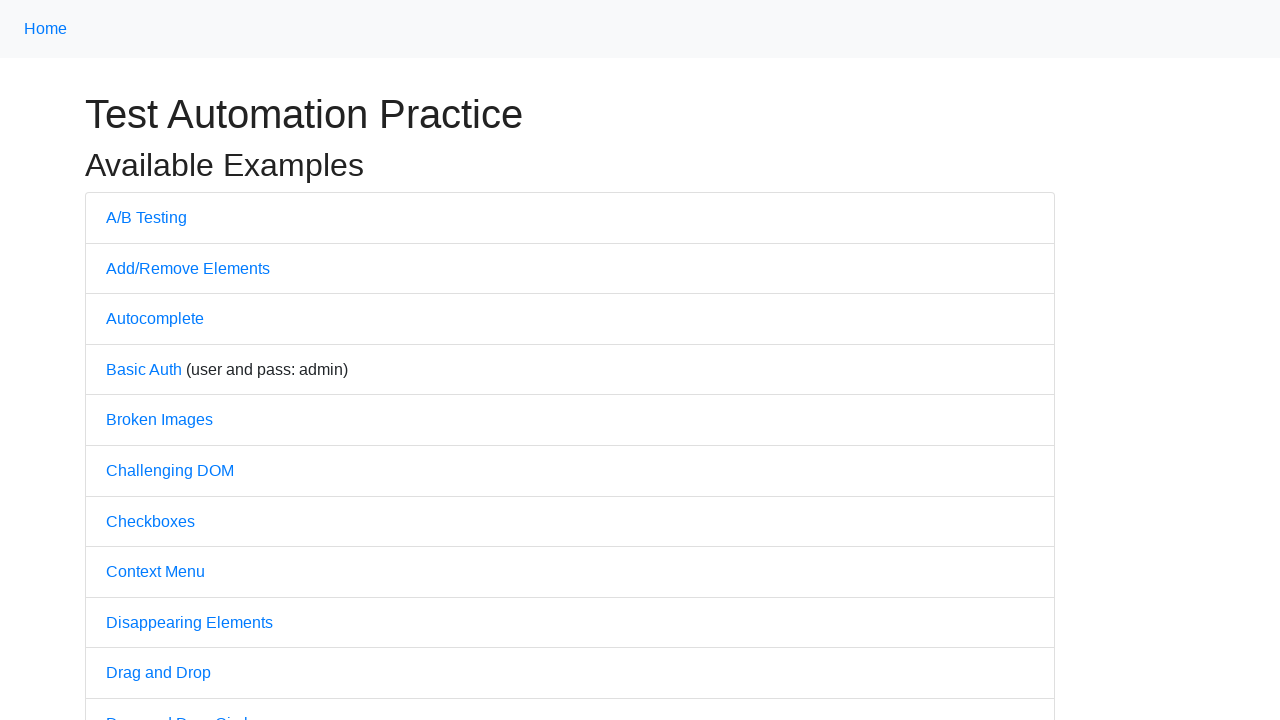

Clicked on Dropdown link at (143, 360) on text=Dropdown
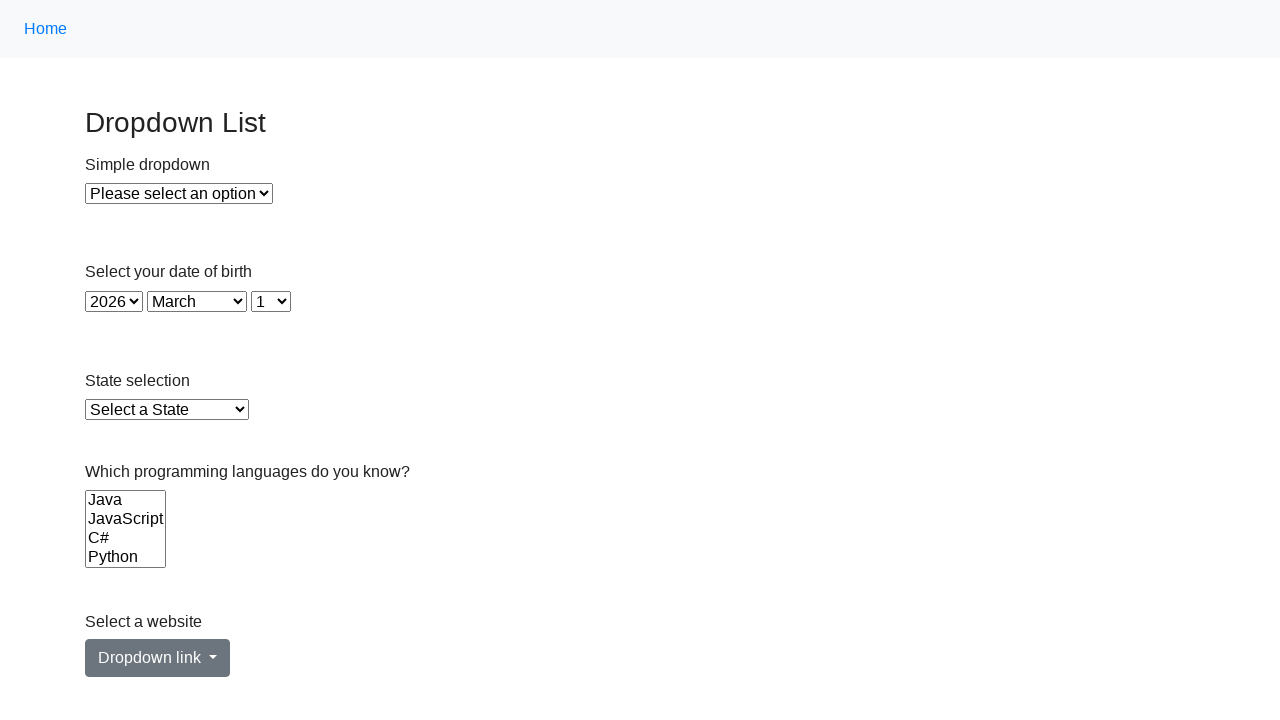

State dropdown selector became visible
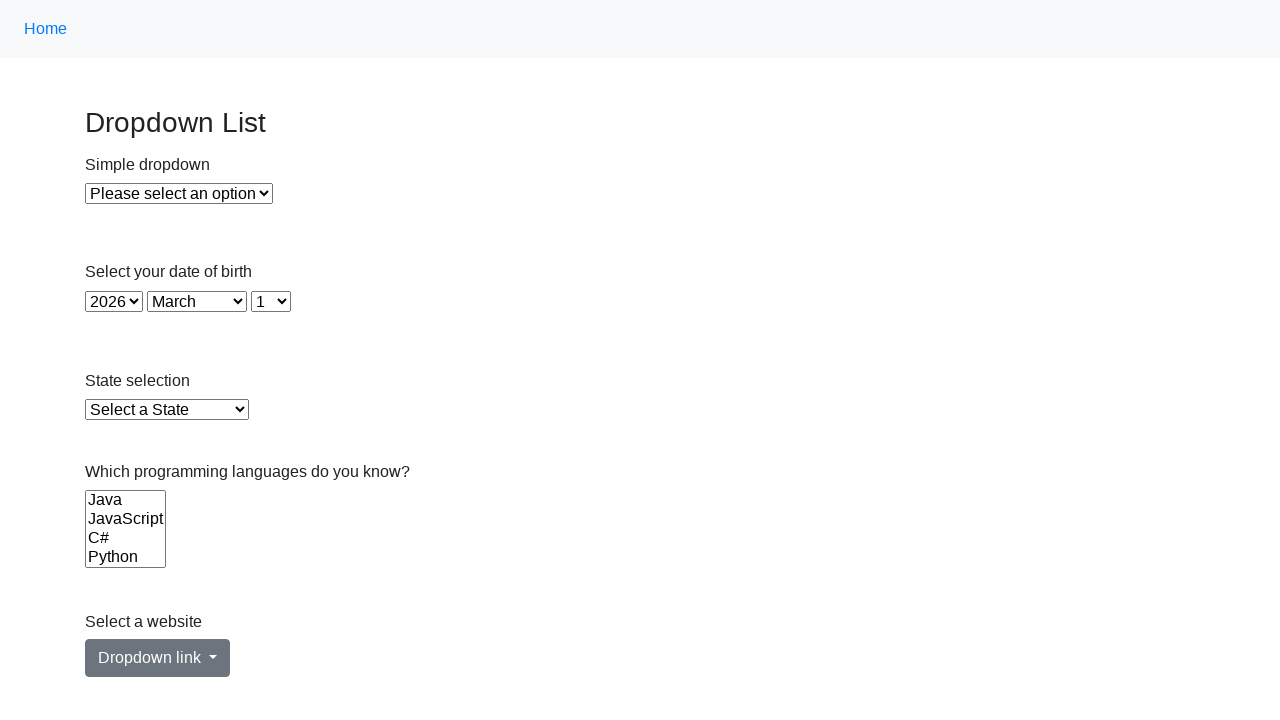

Retrieved default selected option from State dropdown
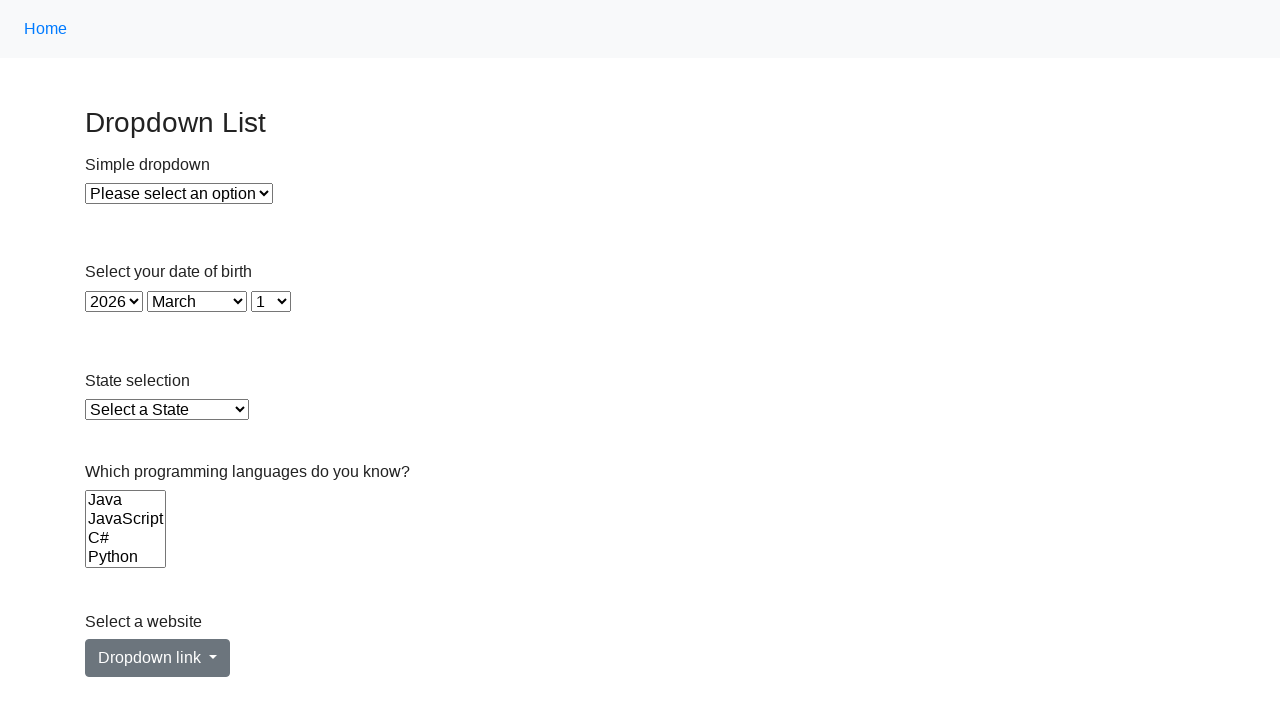

Verified that default option is 'Select a State'
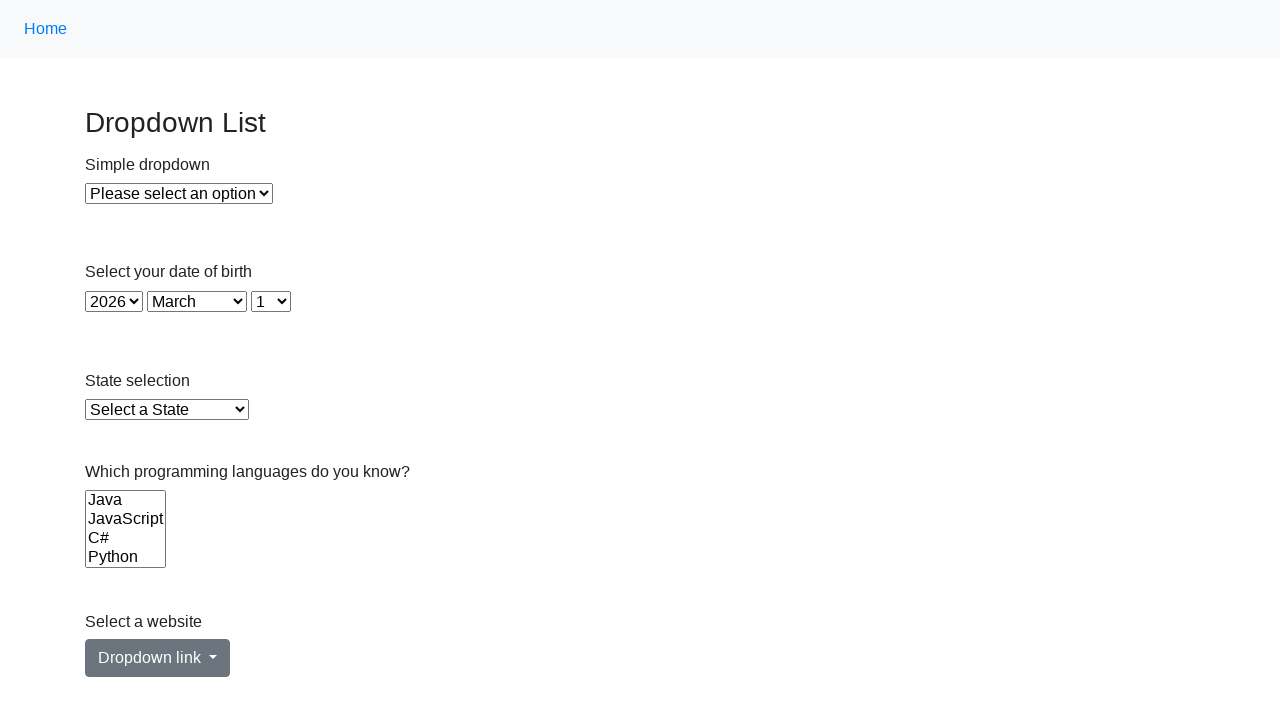

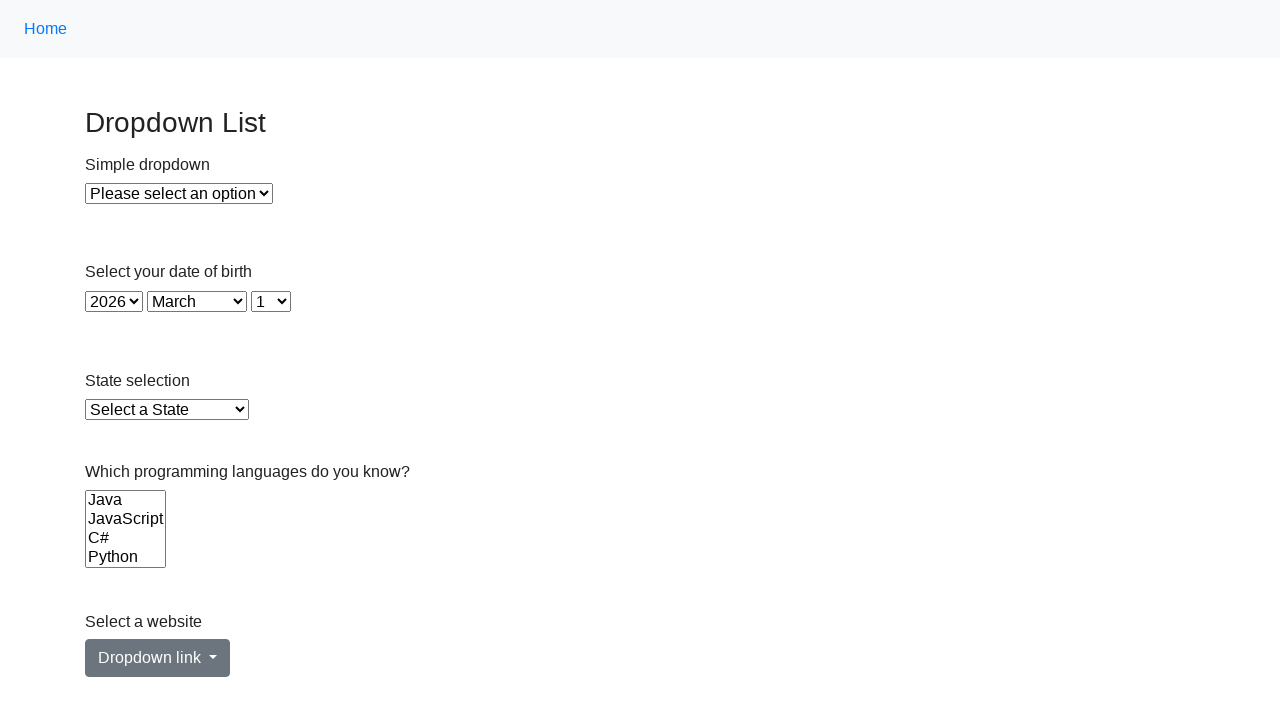